Navigates to the Selenium downloads page and clicks to download the IE Driver

Starting URL: https://www.selenium.dev/downloads/

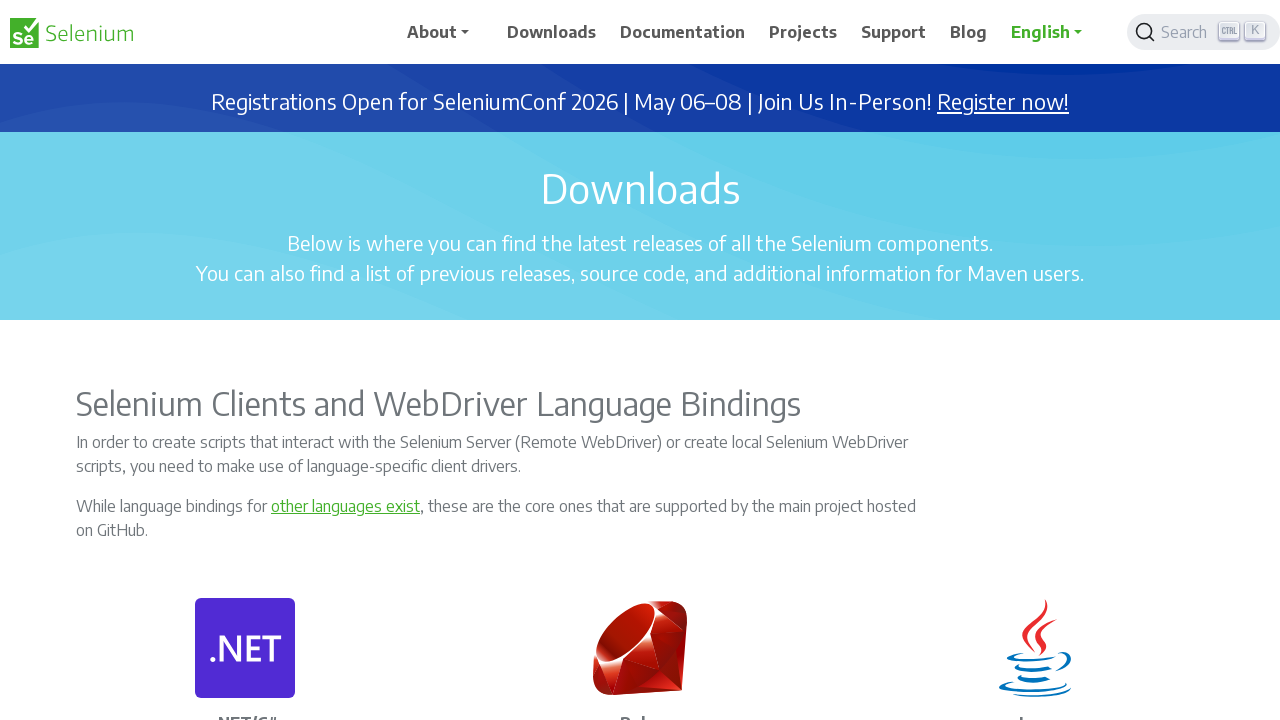

Navigated to Selenium downloads page
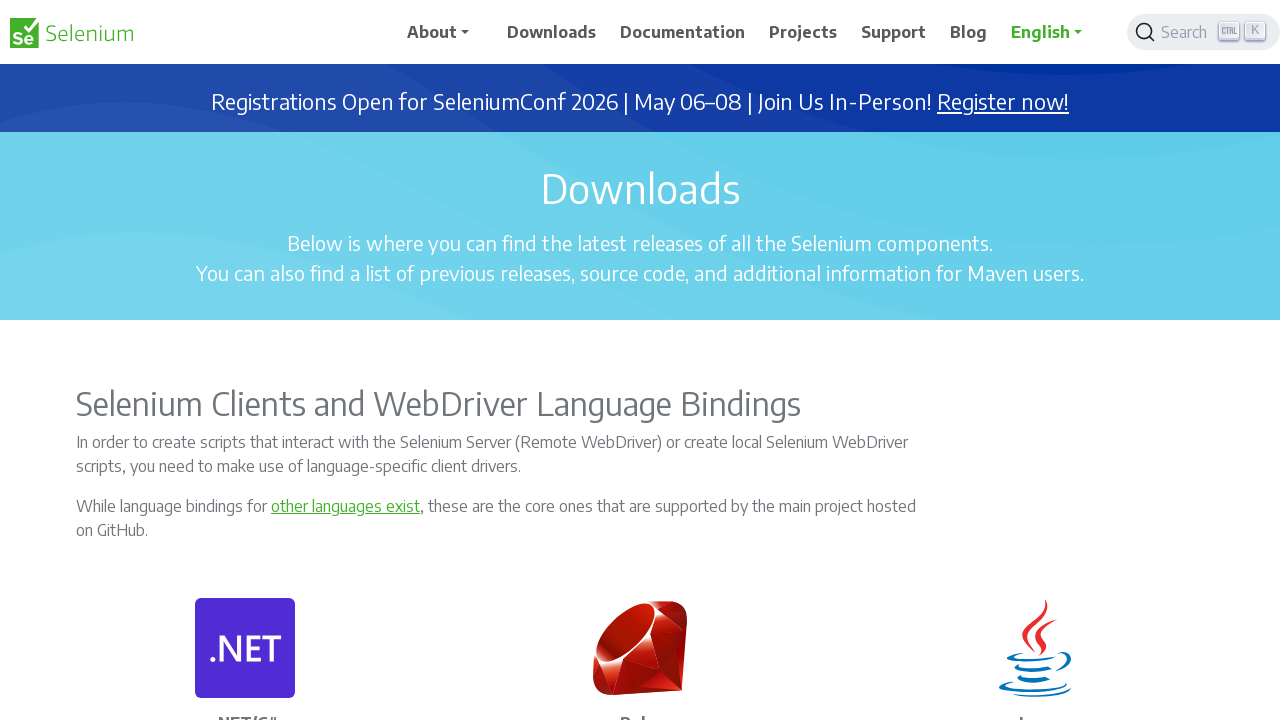

Clicked IE Driver download link at (722, 361) on a[href*="IEDriverServer"]
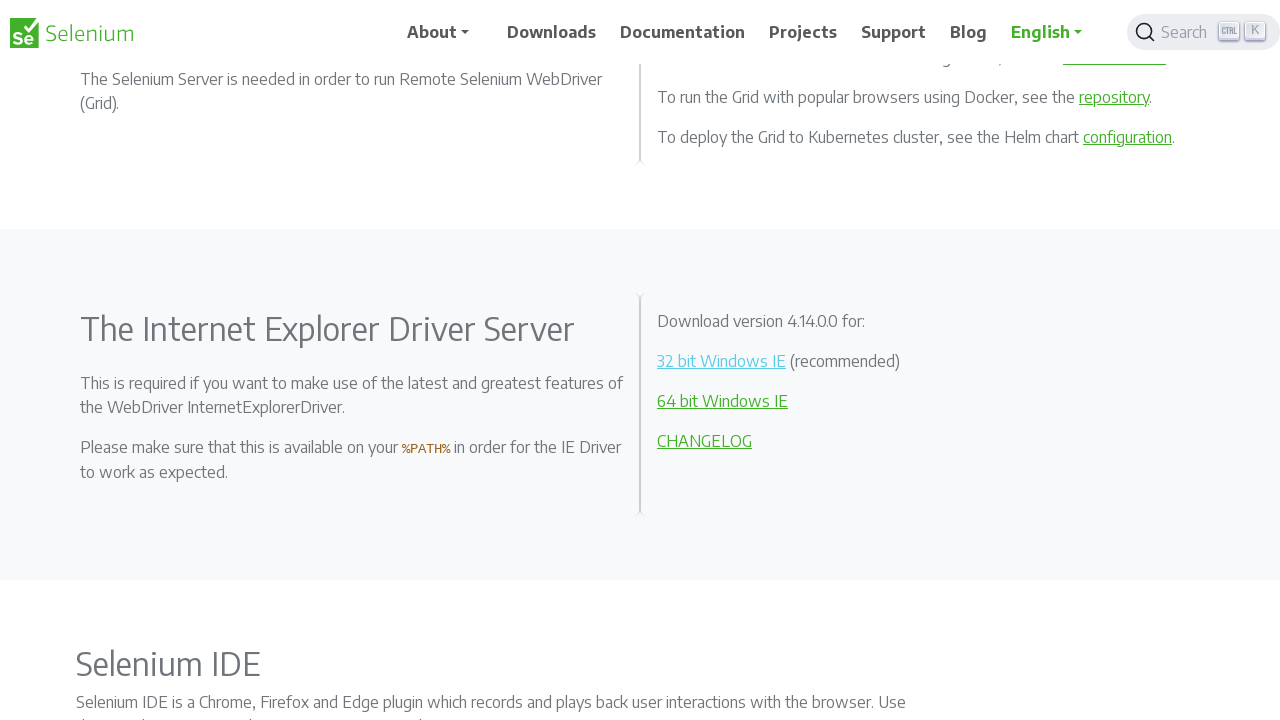

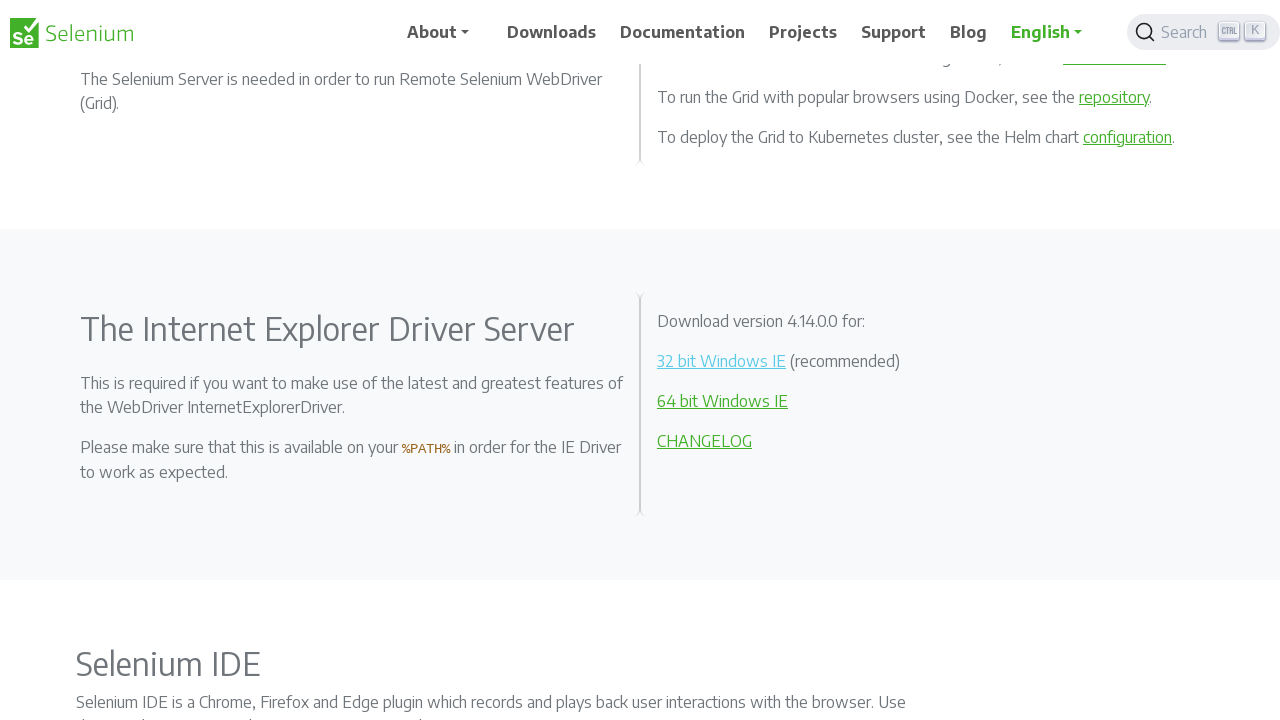